Navigates to the Jeep India website homepage and maximizes the browser window

Starting URL: https://www.jeep-india.com/

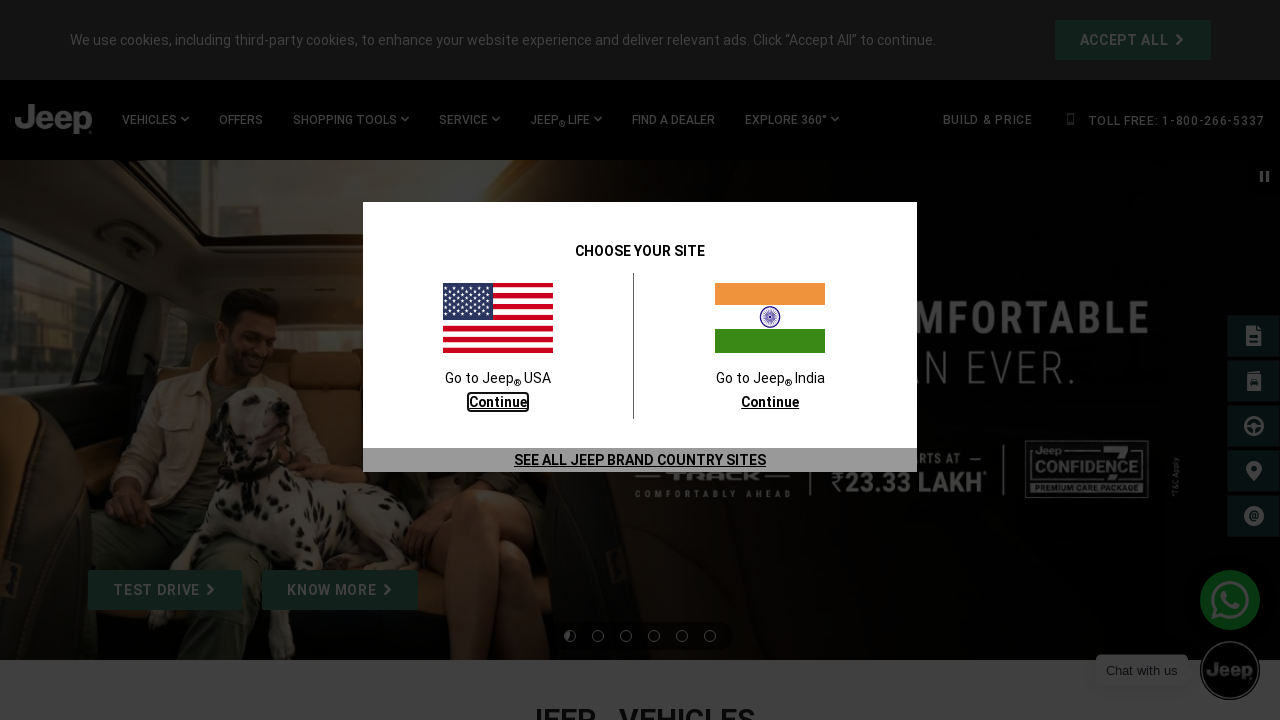

Waited for DOM content to load on Jeep India homepage
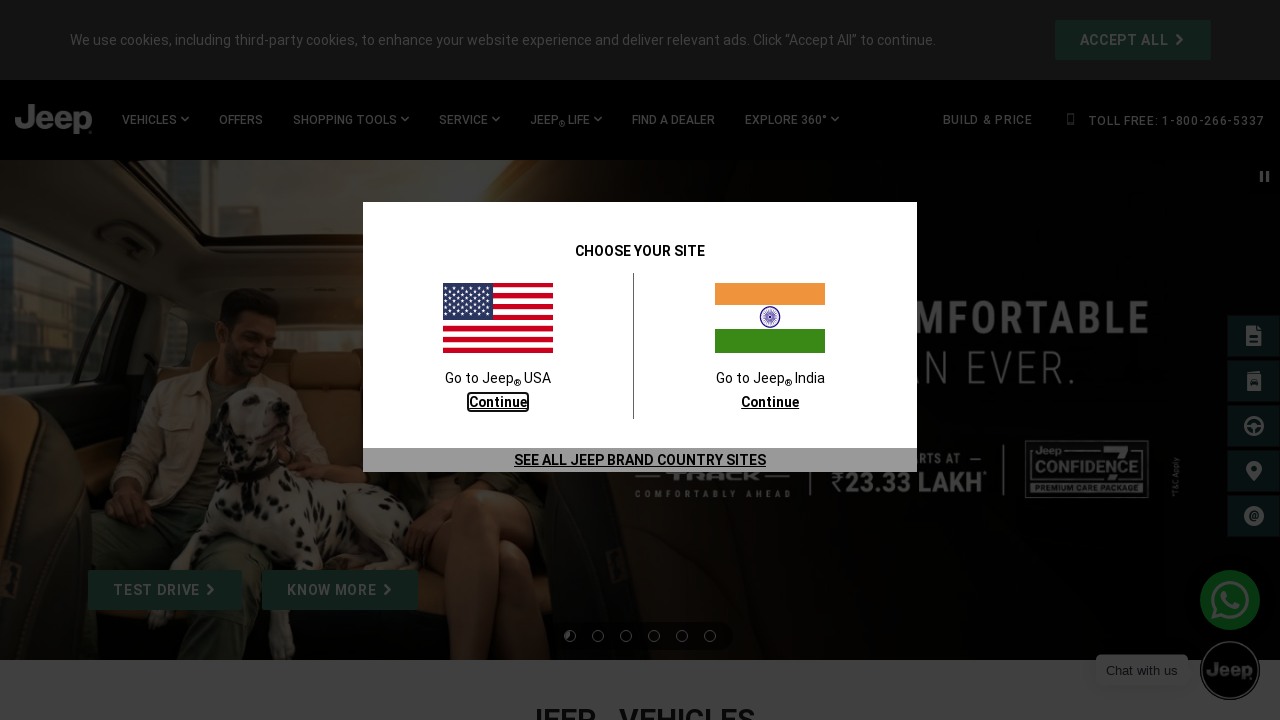

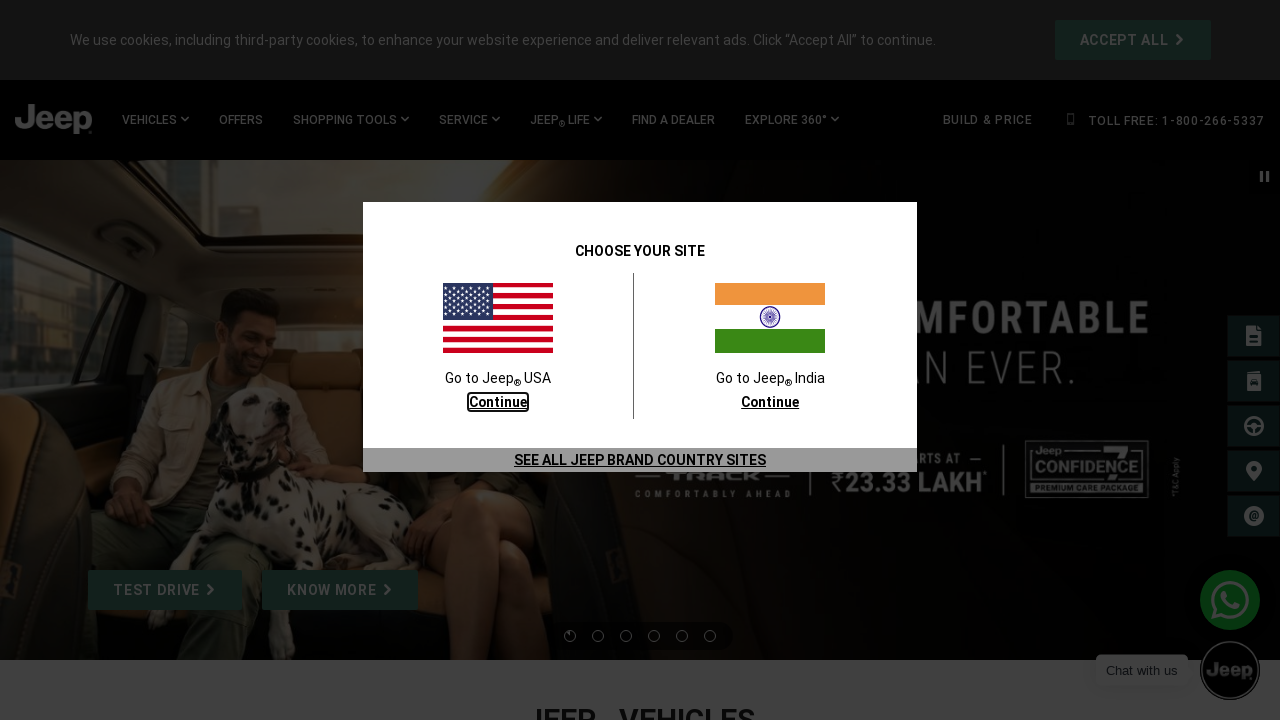